Tests dynamic loading functionality by clicking on Example 1, starting the loading process, waiting for the loading indicator to disappear, and verifying the "Hello World!" text appears

Starting URL: http://the-internet.herokuapp.com/dynamic_loading

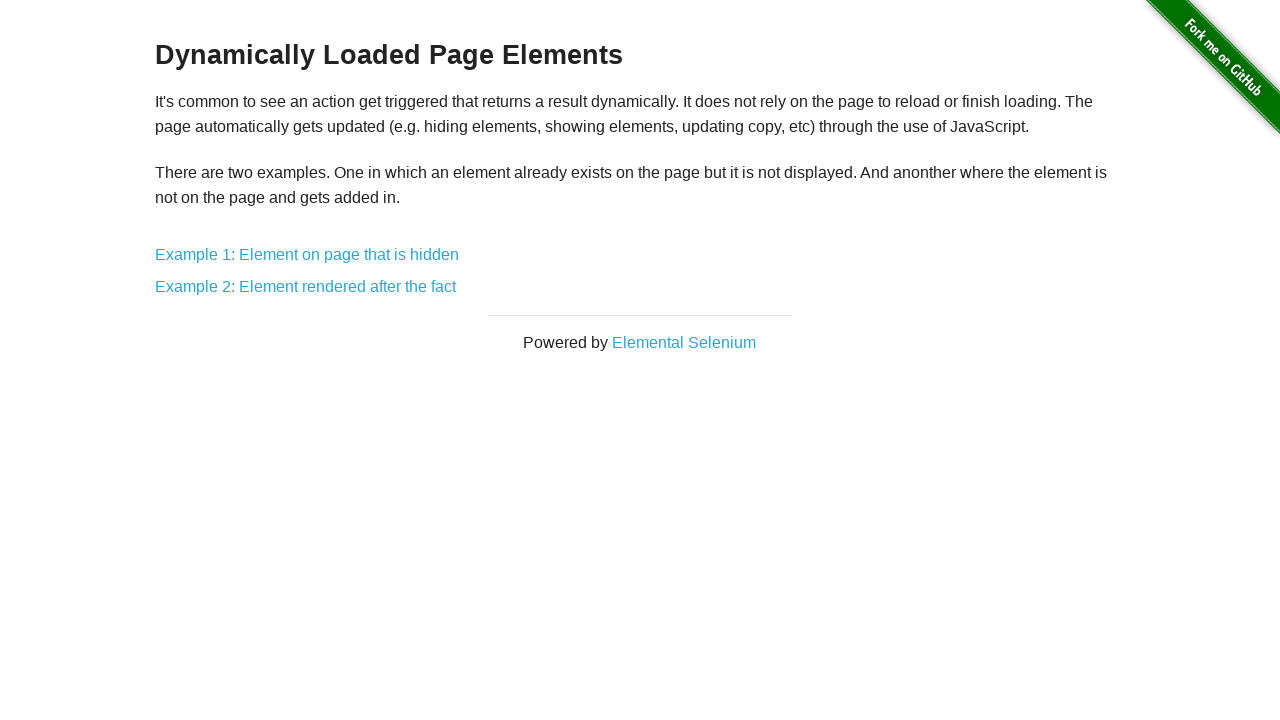

Clicked on Example 1: Element on page that is hidden link at (307, 255) on text=Example 1: Element on page that is hidden
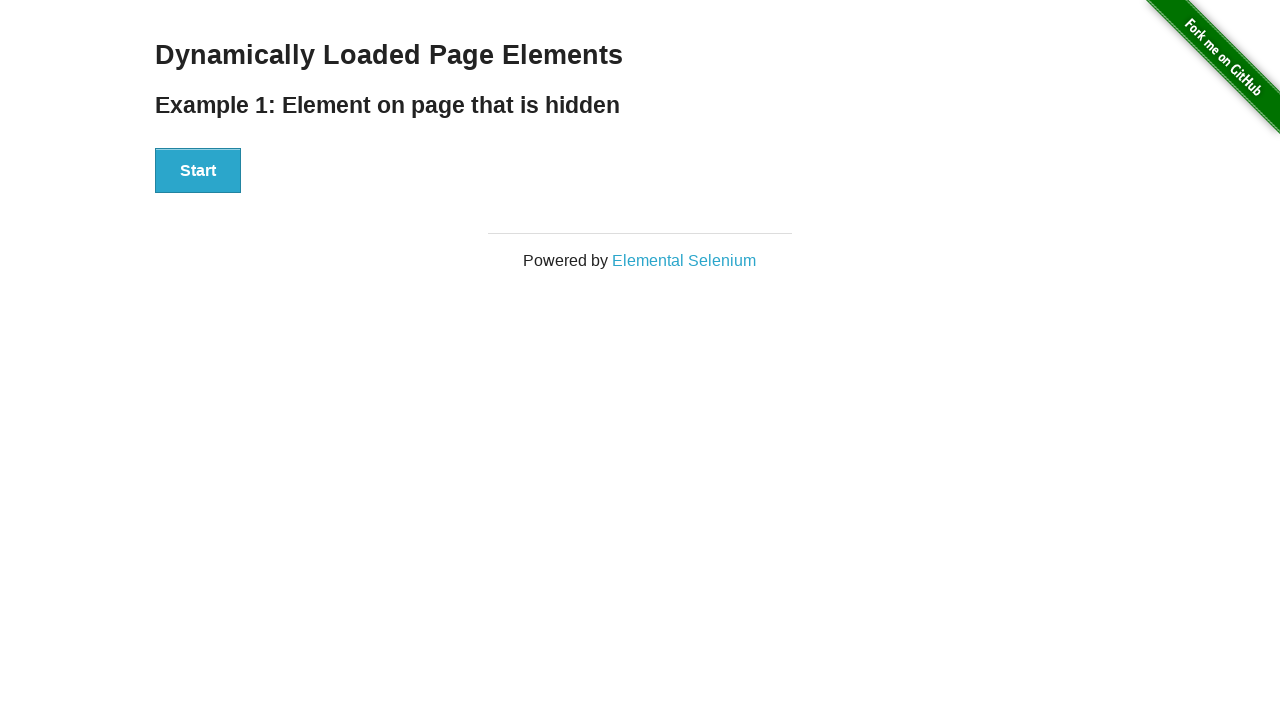

Clicked the Start button to initiate loading process at (198, 171) on #start button
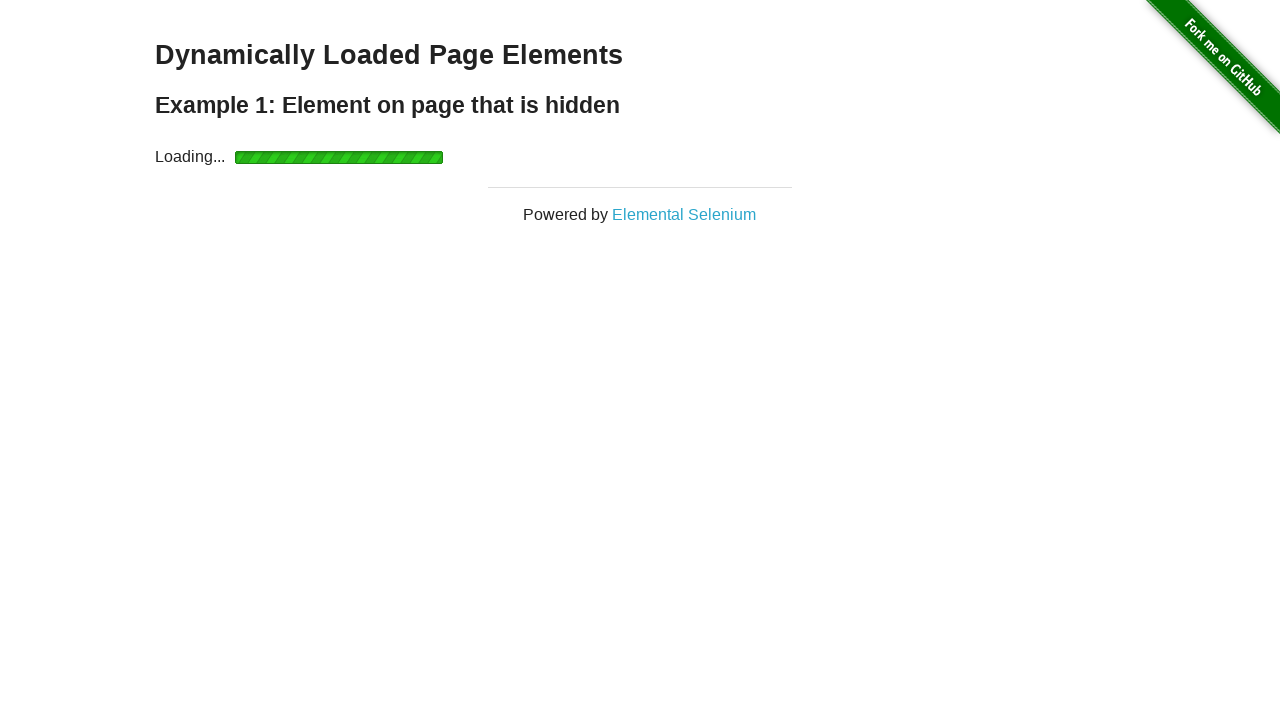

Loading indicator disappeared after waiting
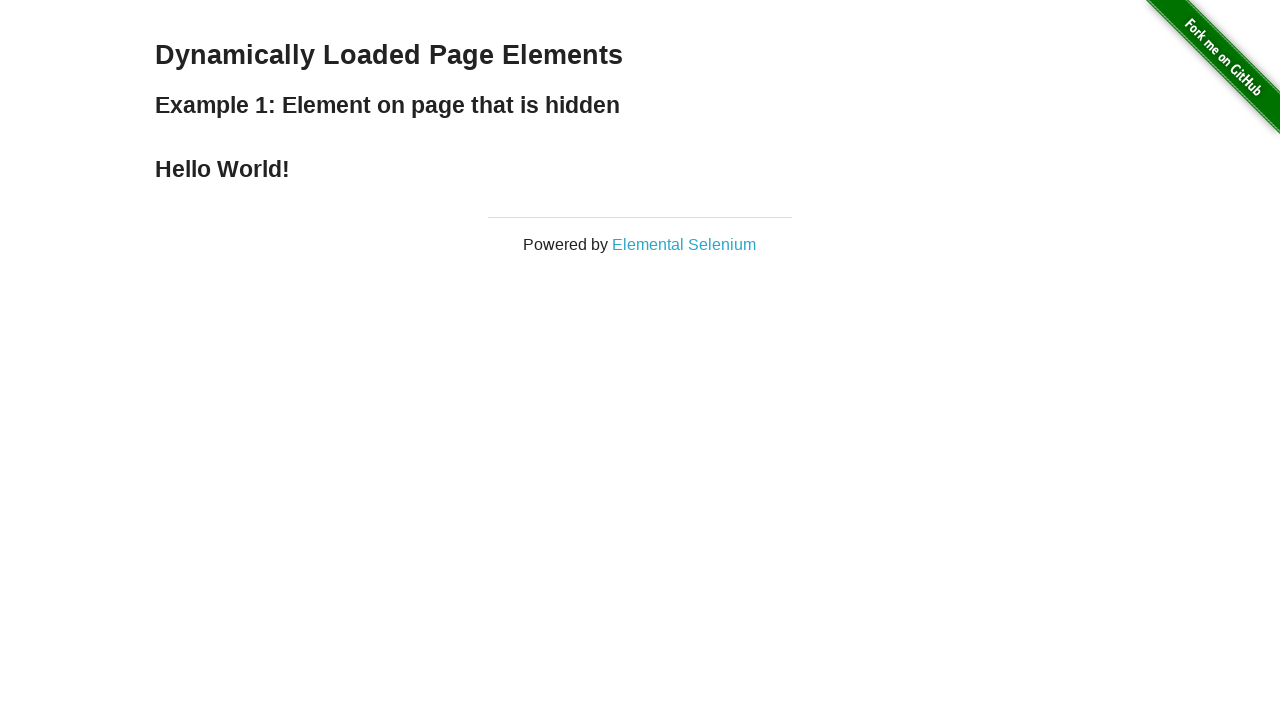

Verified 'Hello World!' text appeared in finish element
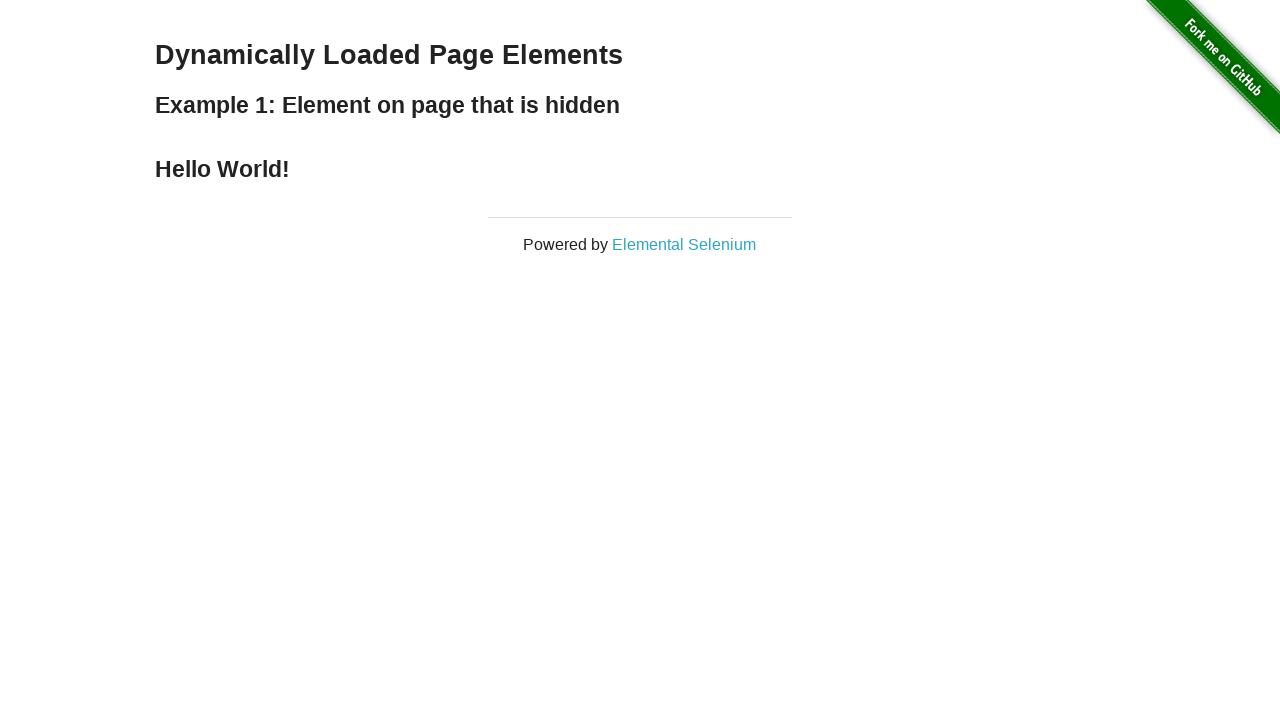

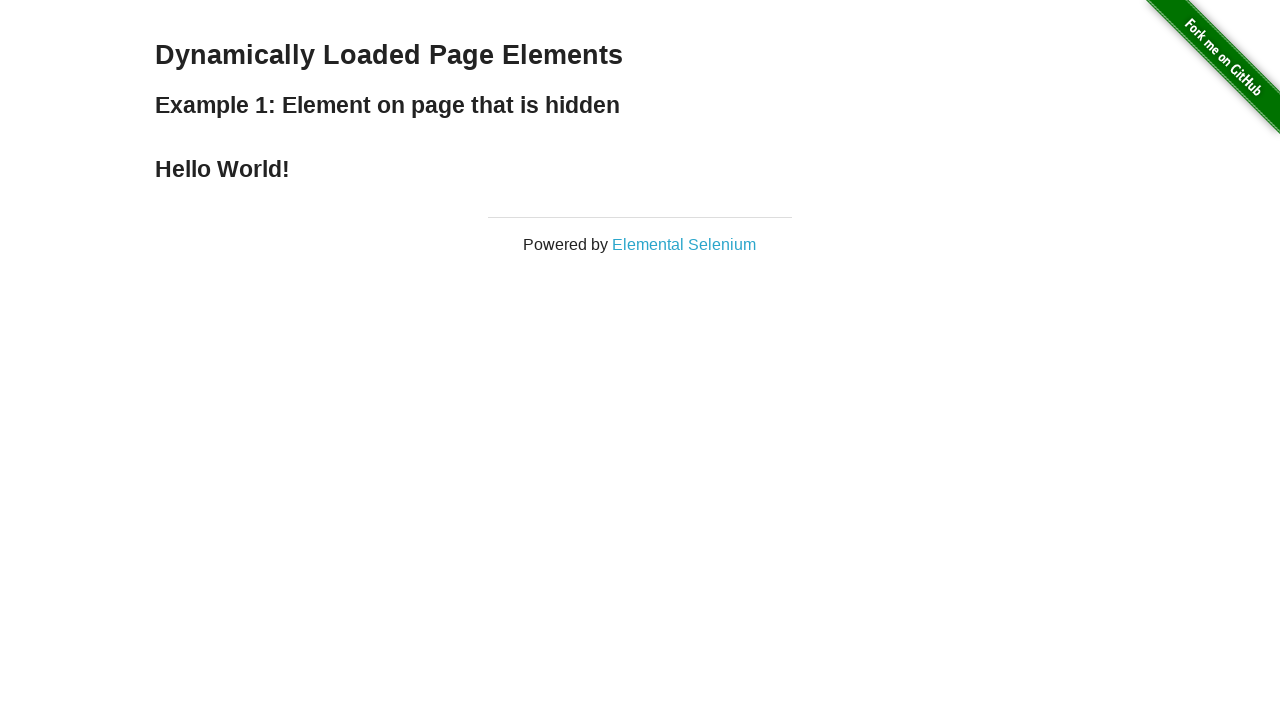